Tests browser window management by maximizing the browser window, waiting briefly, then minimizing it on the Paytm homepage.

Starting URL: https://paytm.com/

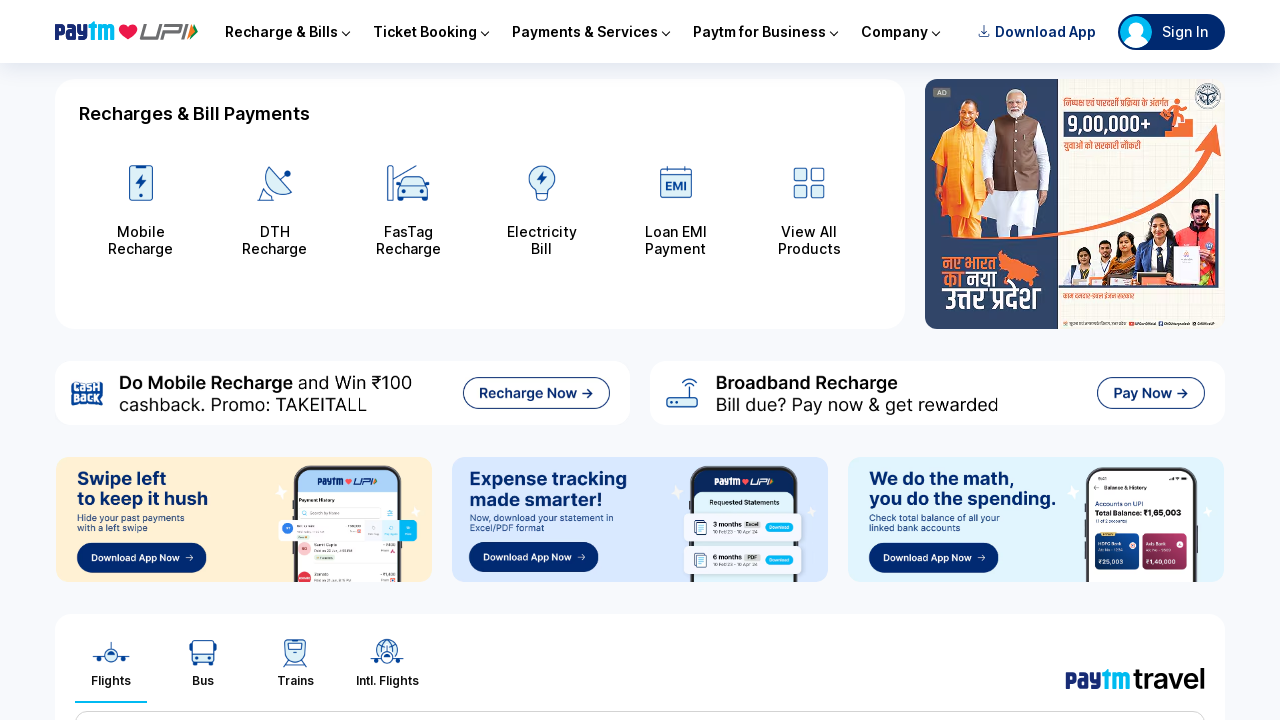

Maximized browser window to 1920x1080
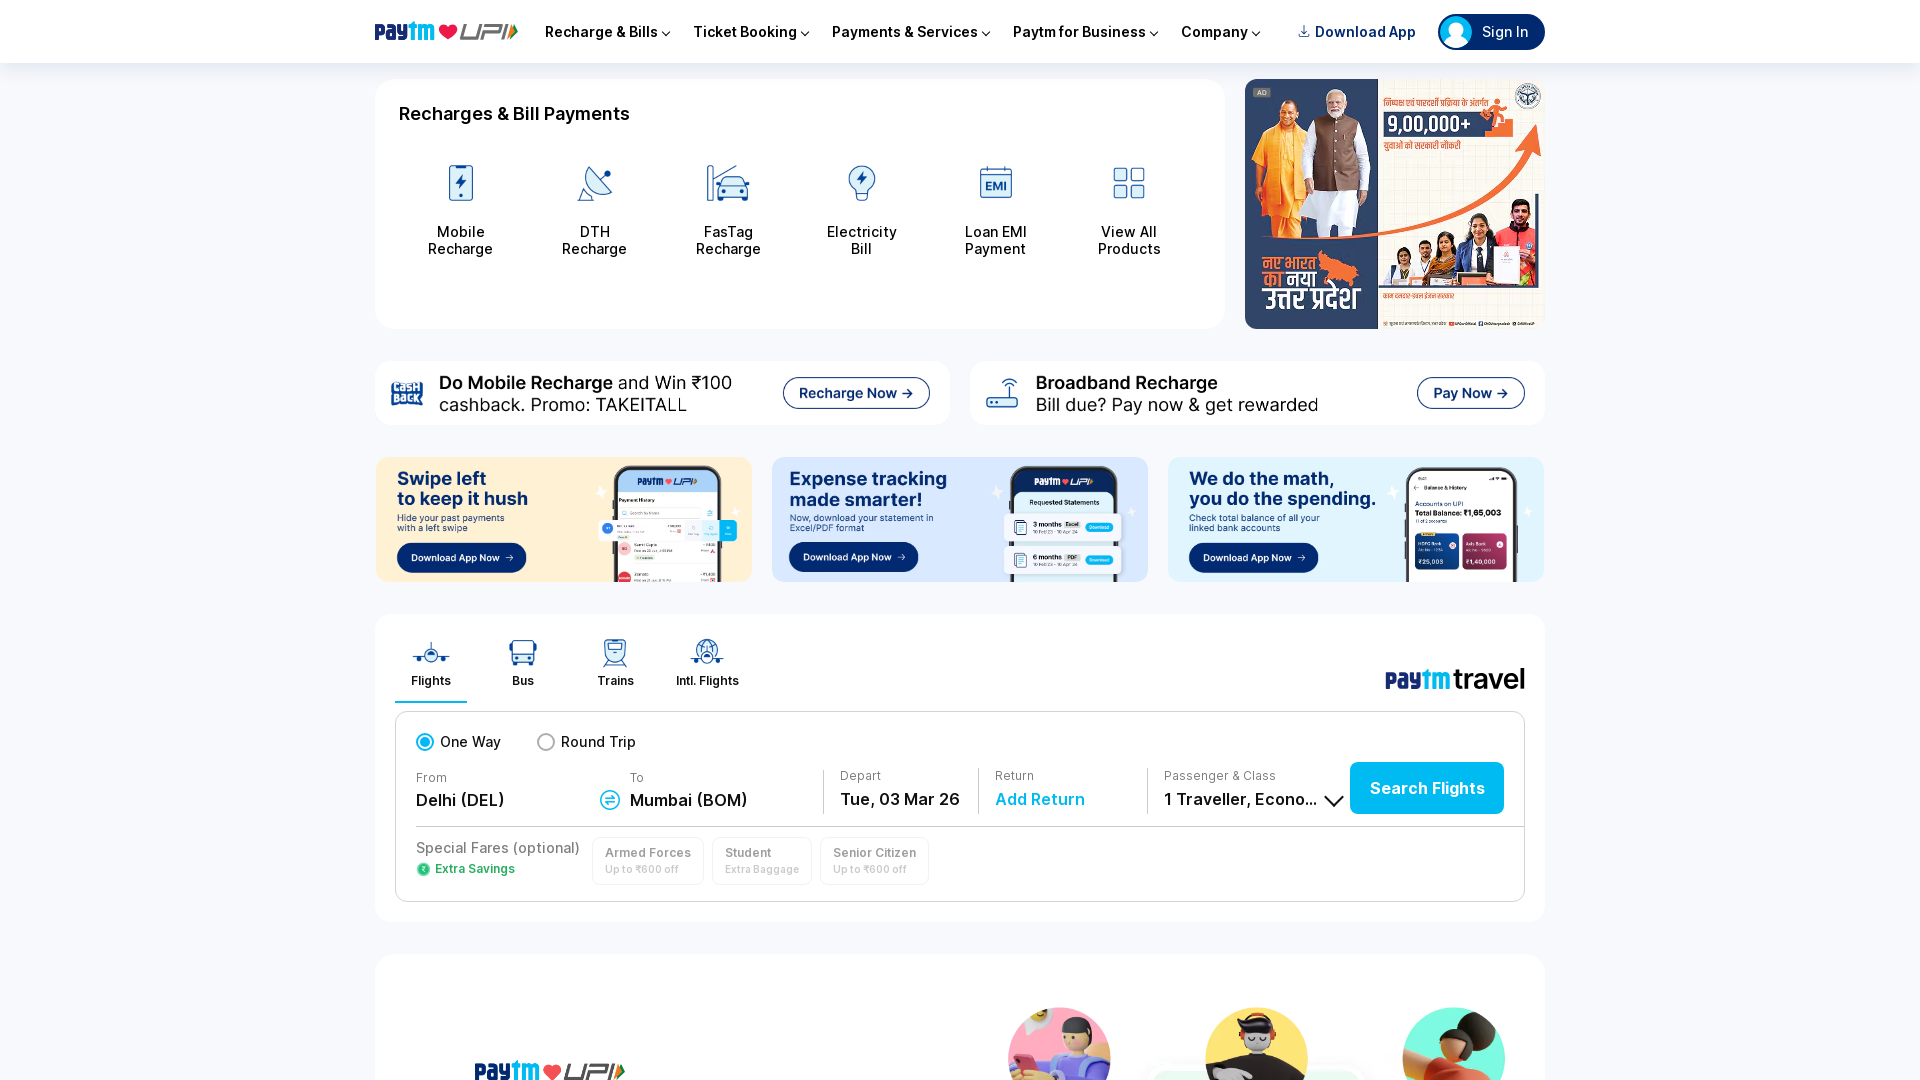

Page loaded with domcontentloaded state
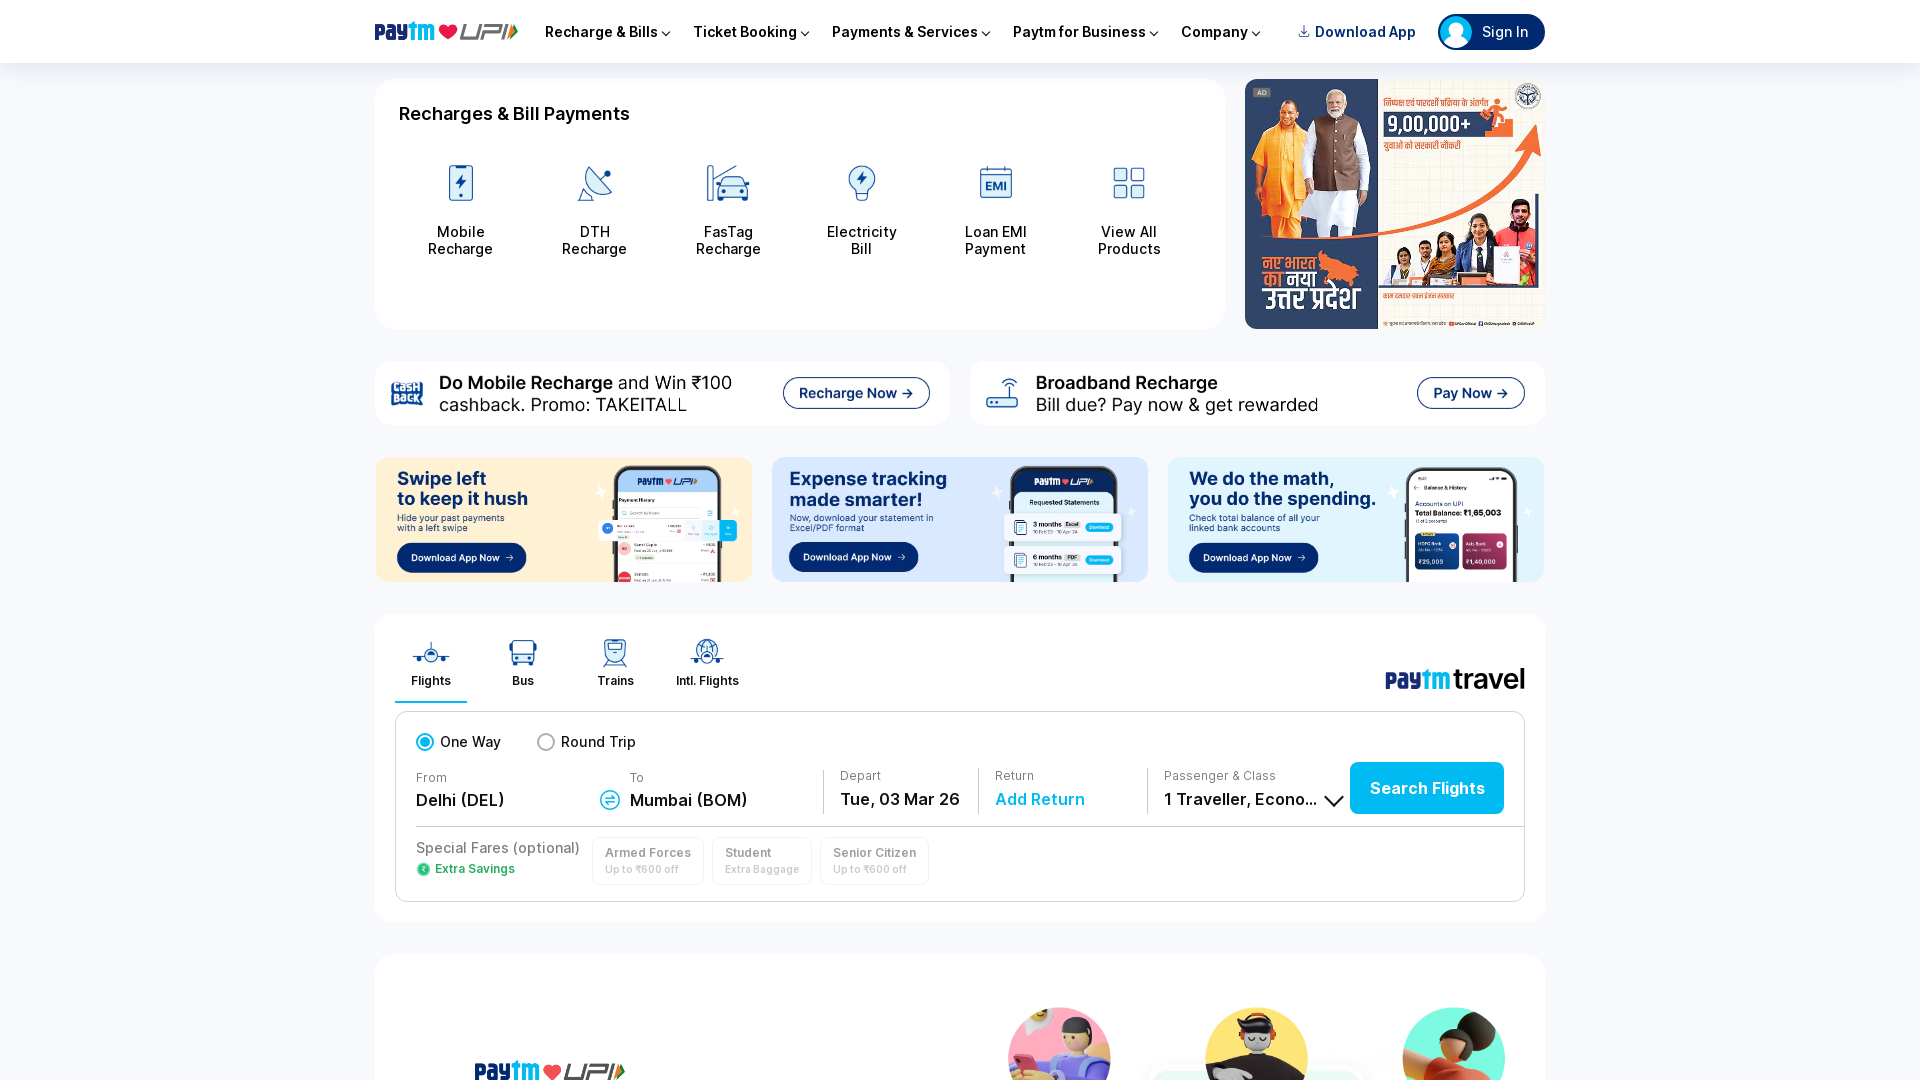

Minimized browser window to 800x600
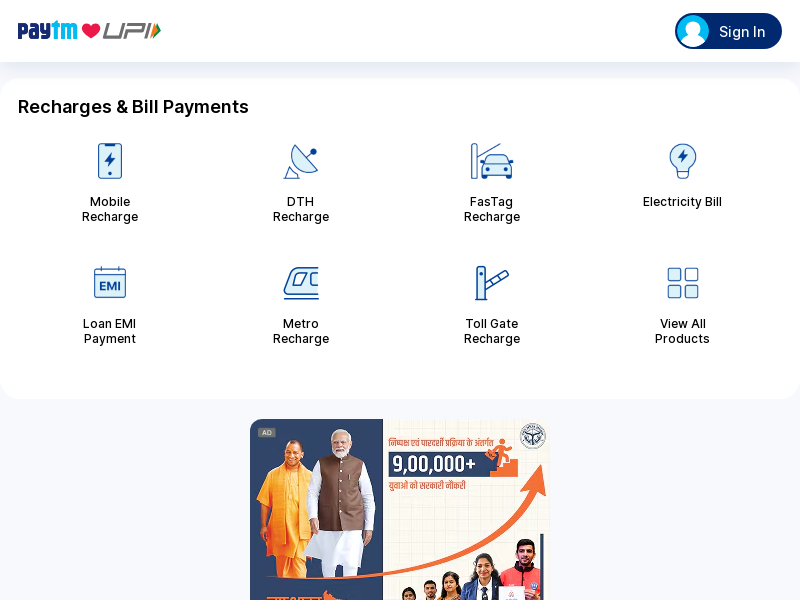

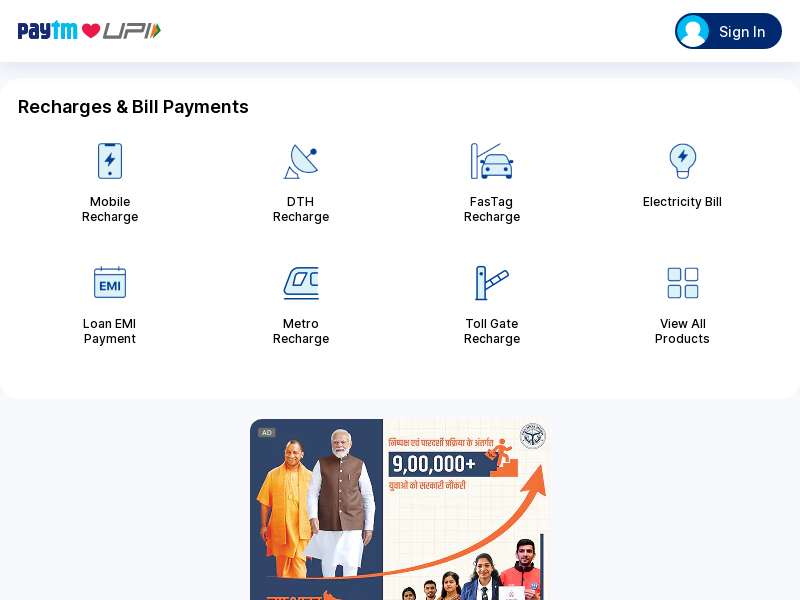